Clicks on the Search Languages link in footer and verifies navigation to the search page

Starting URL: https://www.99-bottles-of-beer.net/

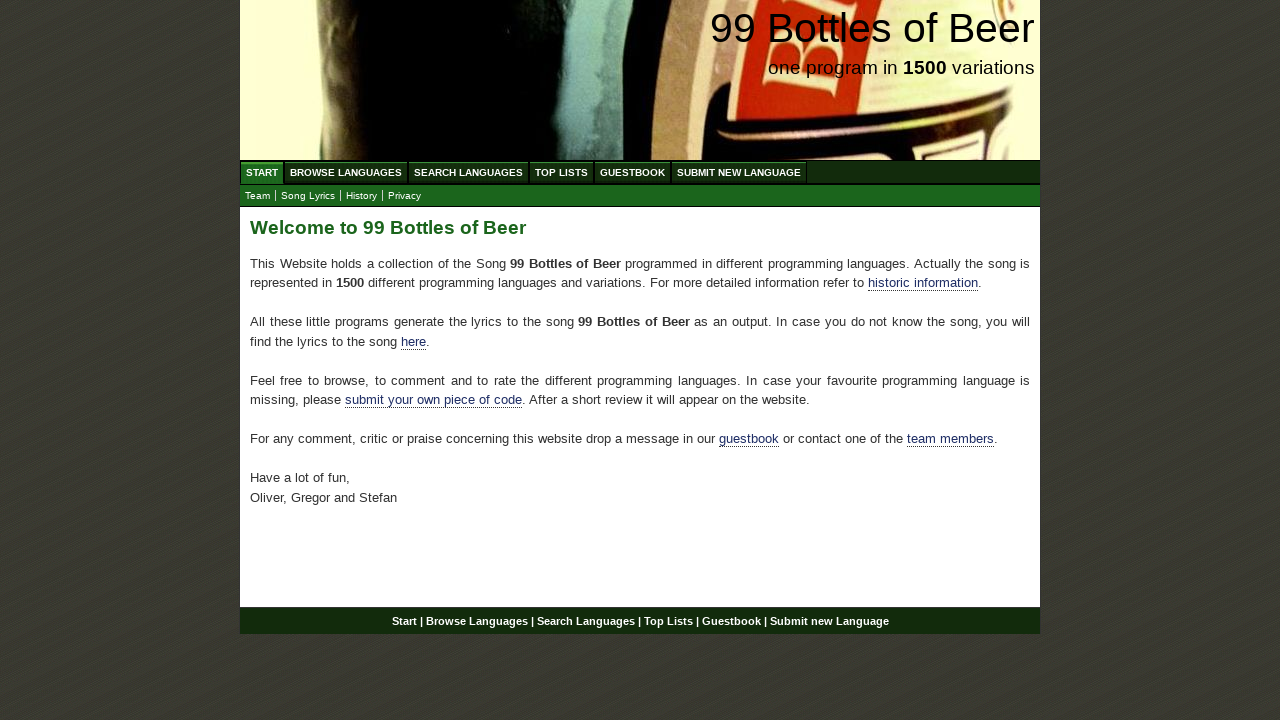

Navigated to https://www.99-bottles-of-beer.net/
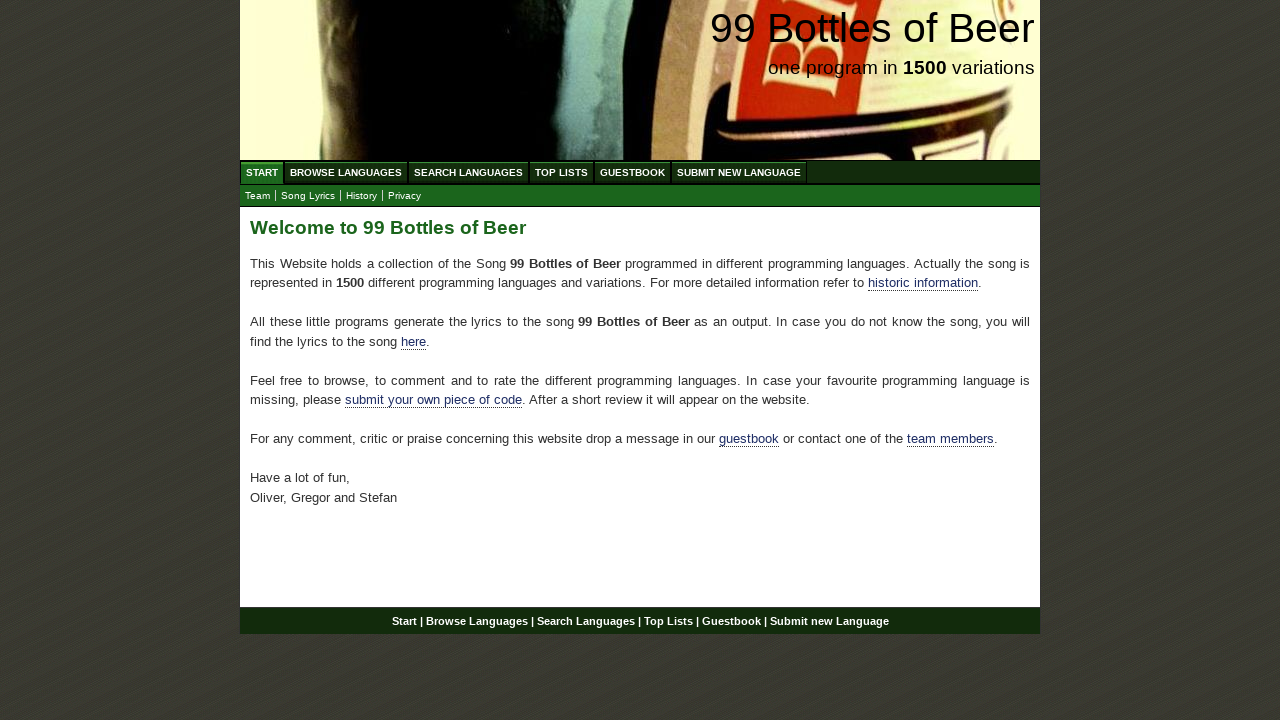

Clicked on Search Languages link in footer at (586, 621) on xpath=//div[@id='footer']//a[@href='/search.html']
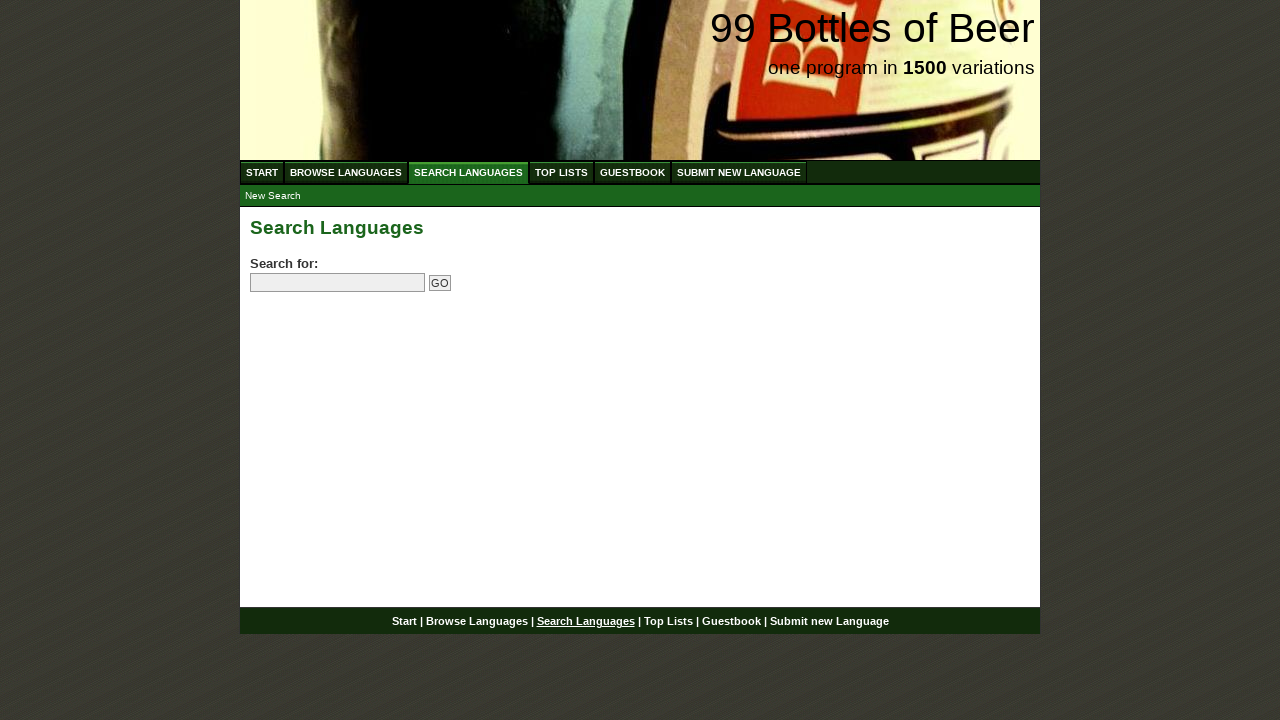

Verified navigation to search page
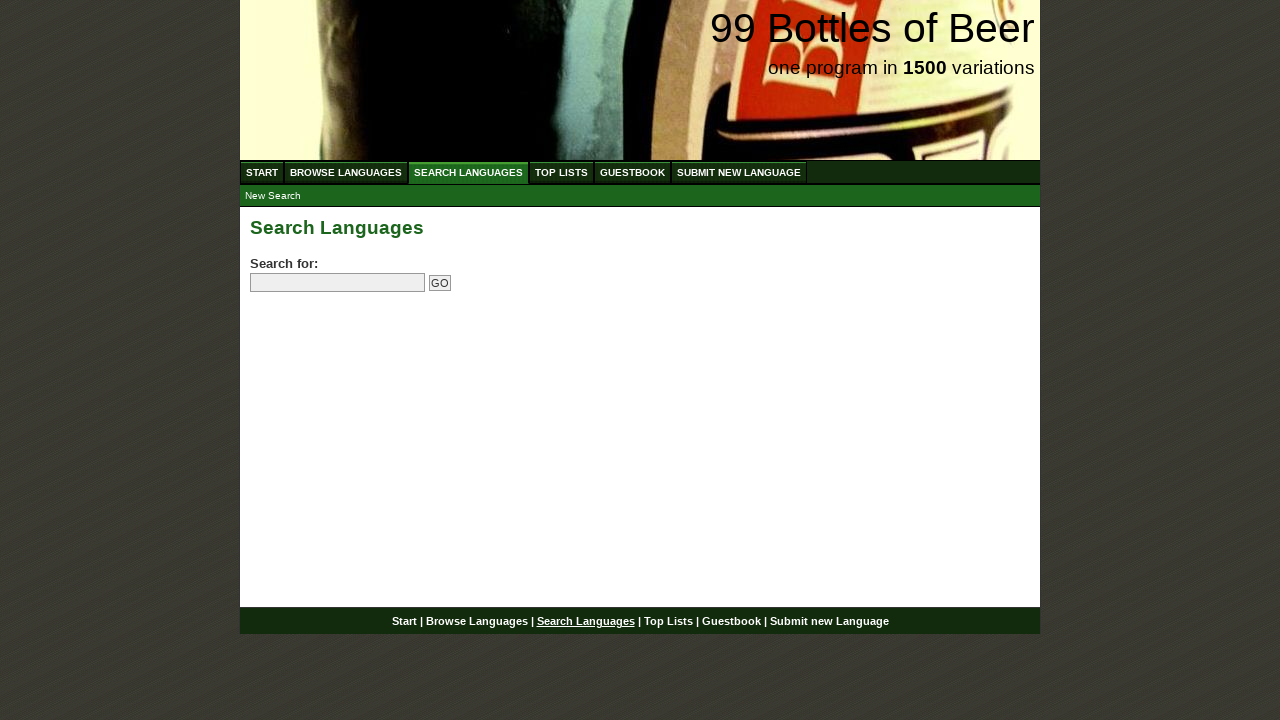

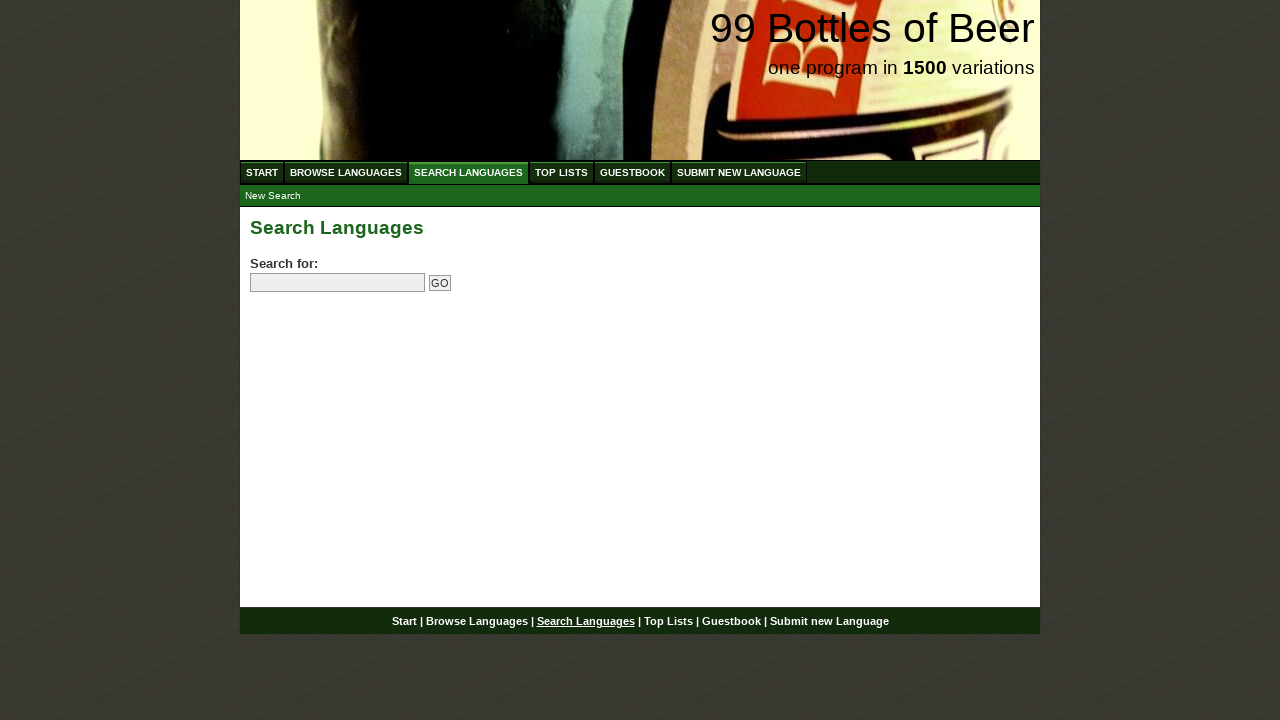